Tests clicking a link by ID and verifies navigation to another page with expected title

Starting URL: http://saucelabs.com/test/guinea-pig

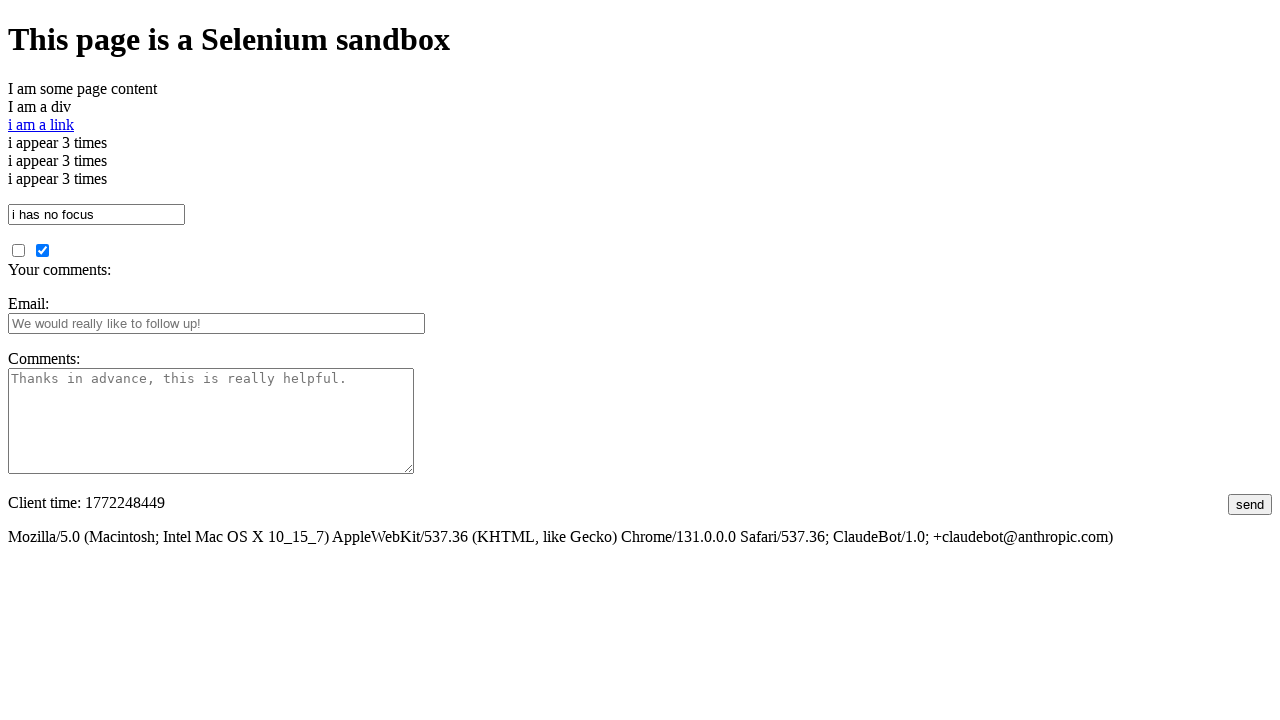

Clicked link by ID to navigate to another page at (41, 124) on #i_am_a_link, [id='i am a link']
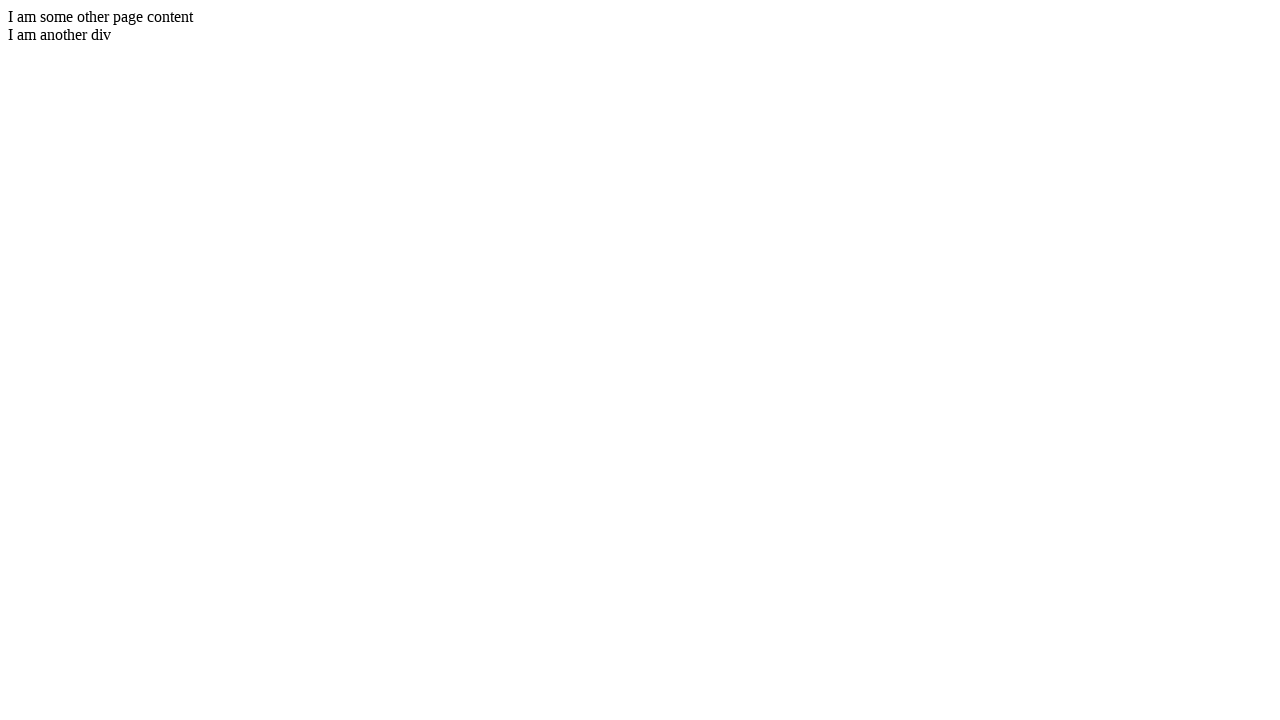

Verified page title contains 'I am another page title'
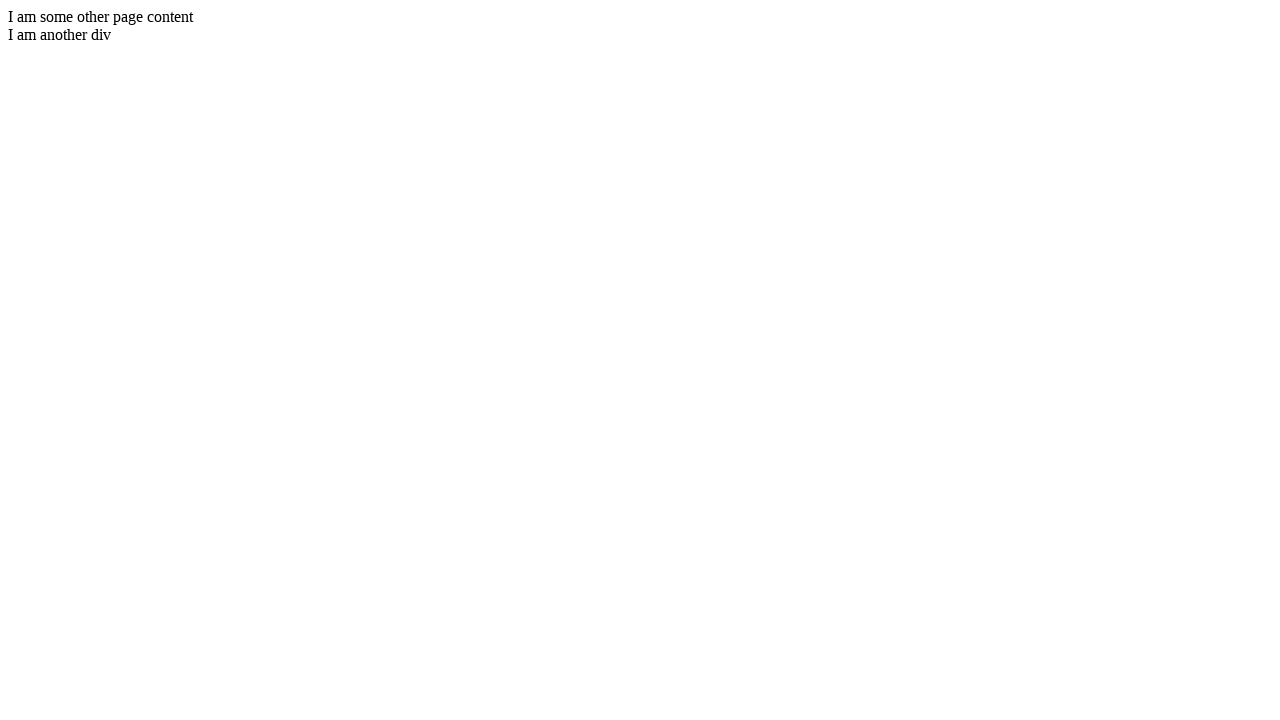

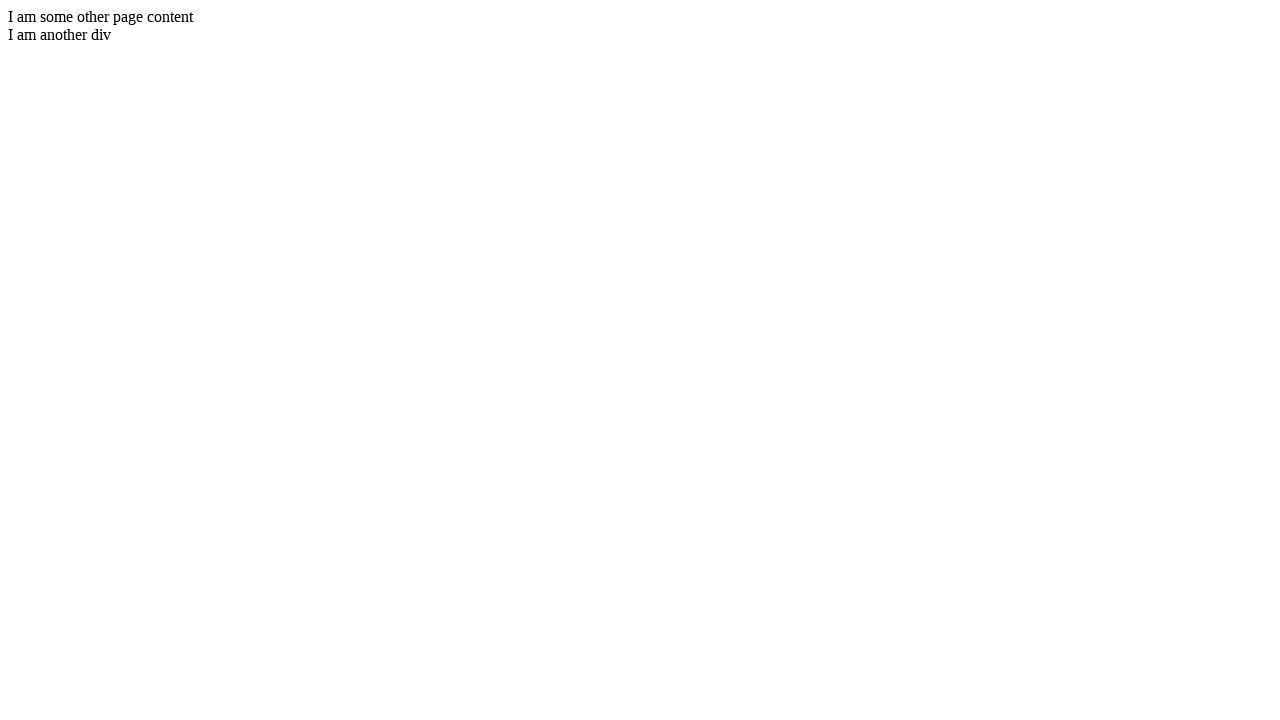